Navigates to Apple's iPhone shop page, clicks on a product card popup button, and waits for the overlay to appear with product information displayed.

Starting URL: https://www.apple.com/shop/buy-iphone

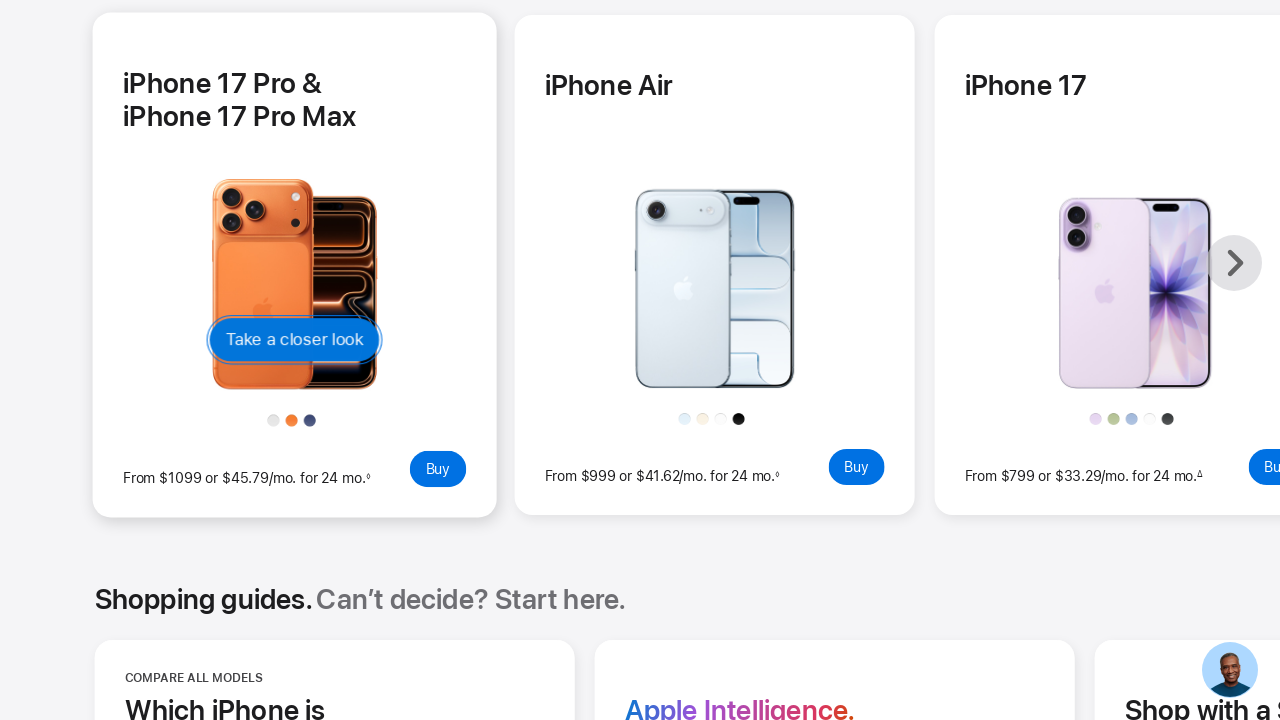

Clicked on first product card popup button at (295, 340) on .rf-hcard-secondary-cta.button.button-secondary-alpha >> nth=0
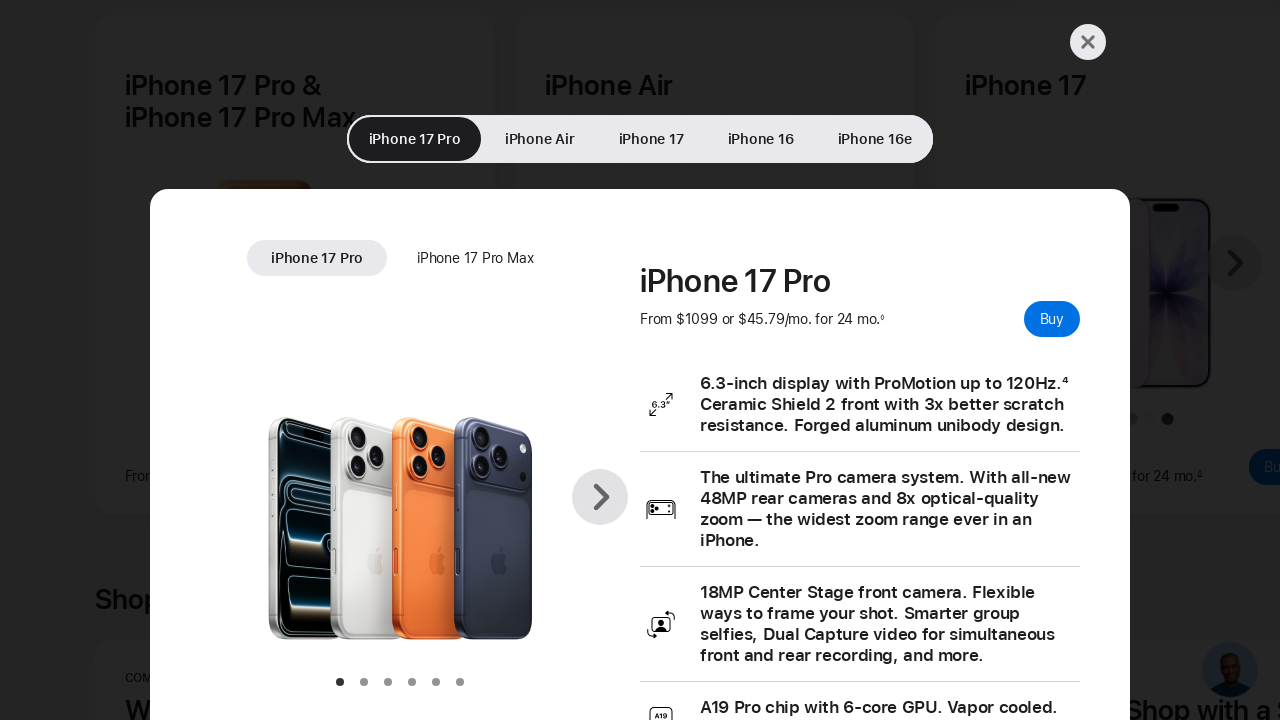

Product overlay appeared with information displayed
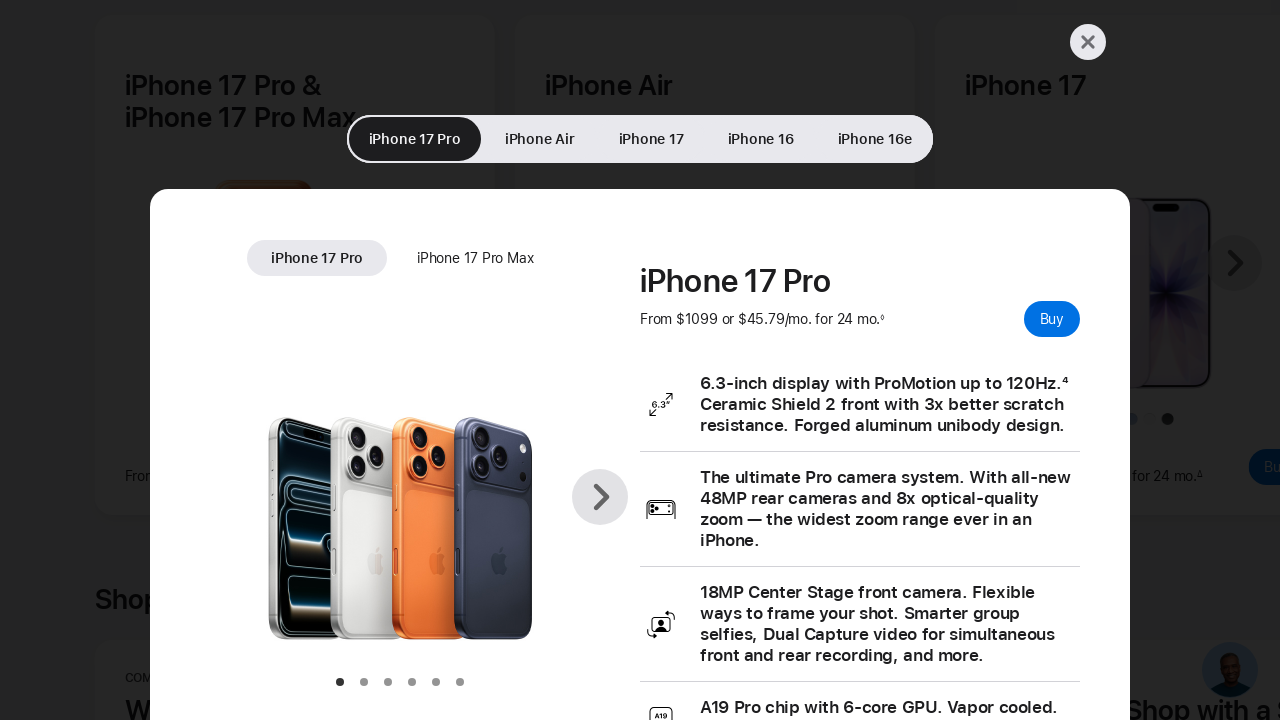

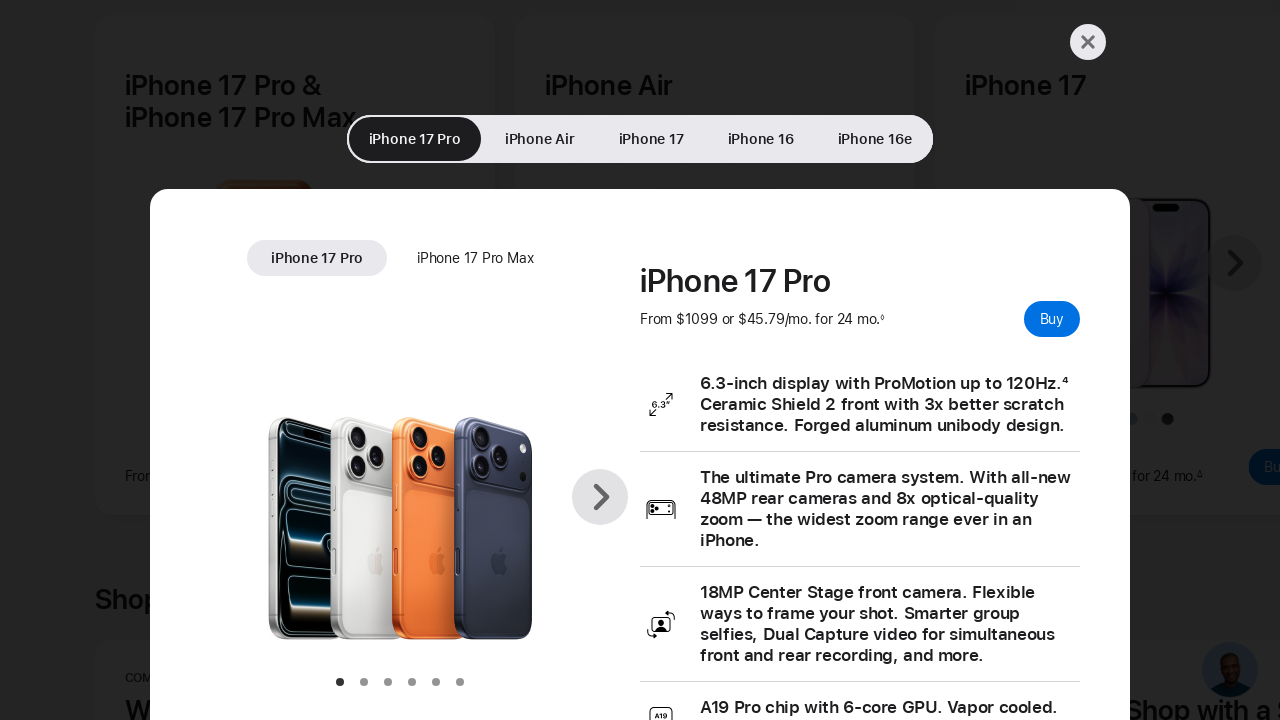